Tests the Add/Remove Elements page by clicking a link, verifying button text, clicking to add an element, and verifying the delete button appears

Starting URL: http://the-internet.herokuapp.com/

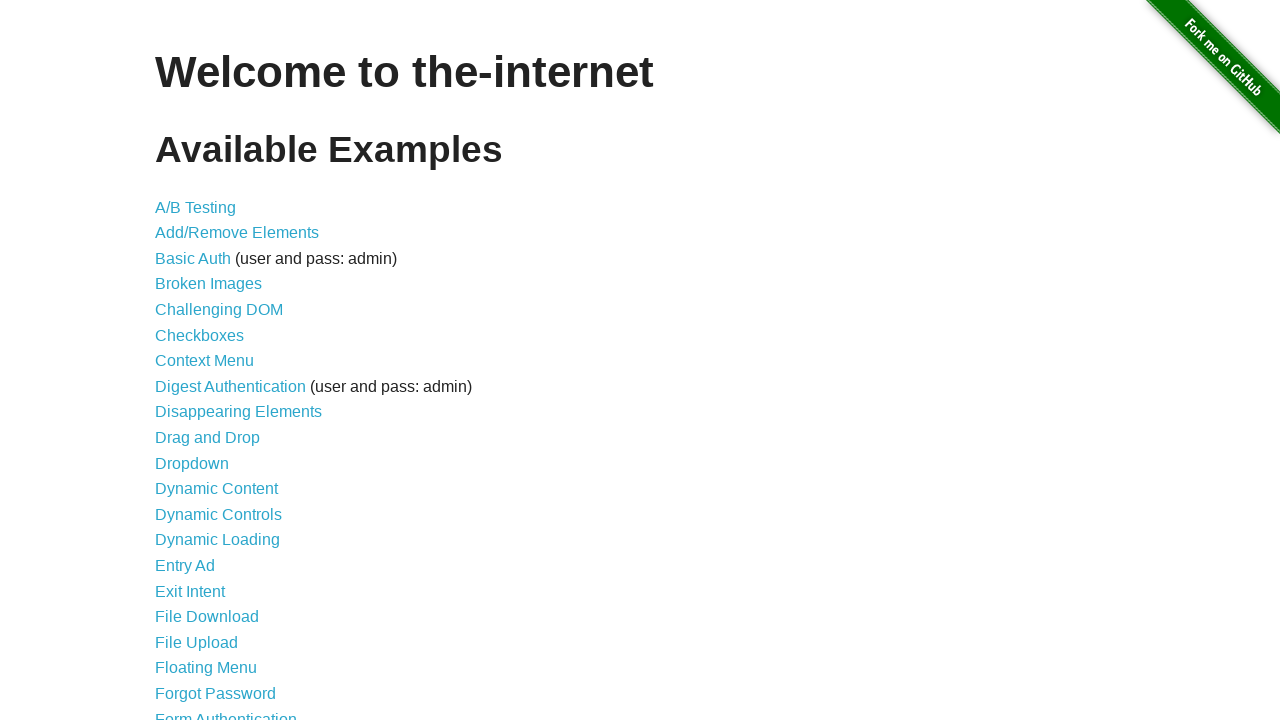

Navigated to the-internet.herokuapp.com homepage
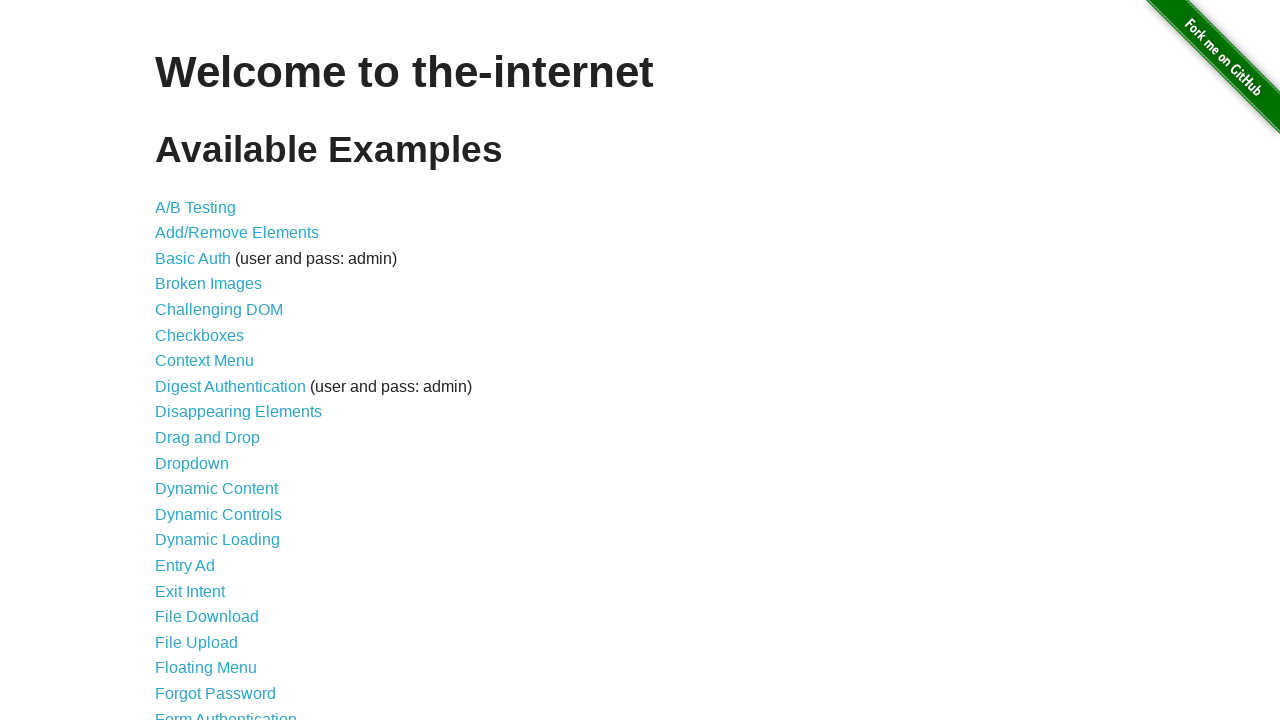

Clicked on Add/Remove Elements link at (237, 233) on text=Add/Remove Elements
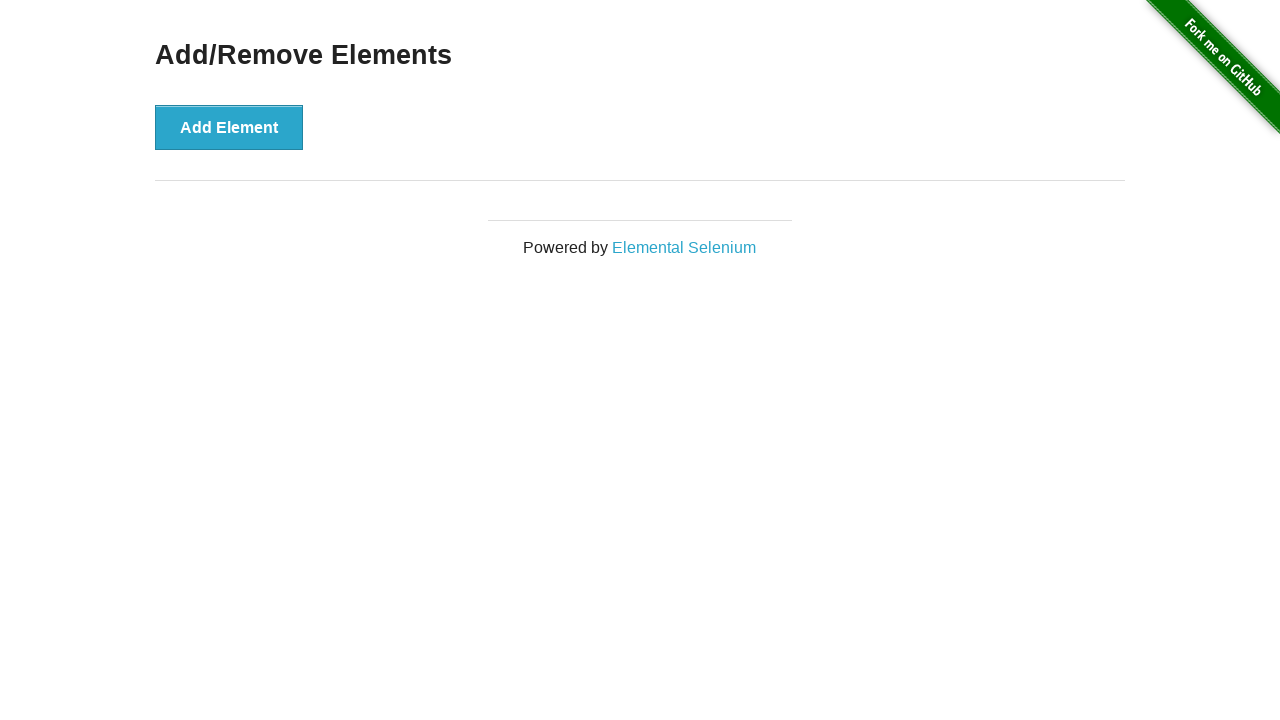

Located the Add Element button
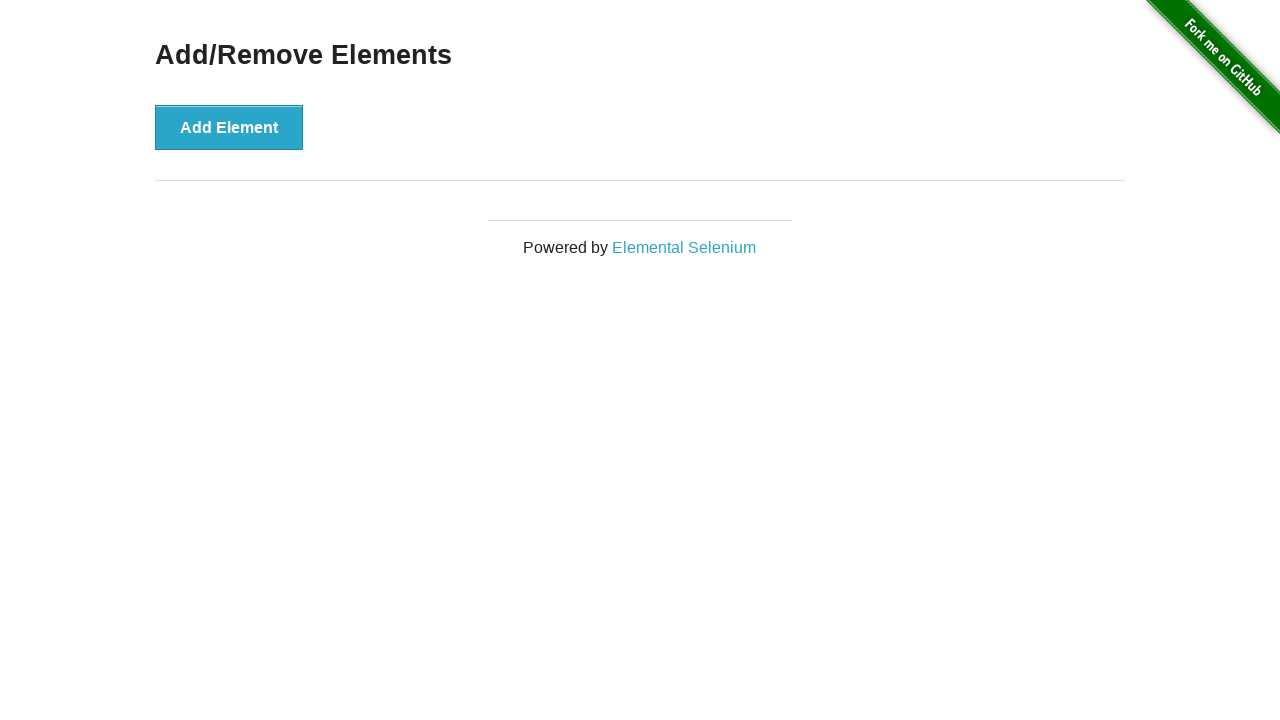

Verified Add Element button text is correct
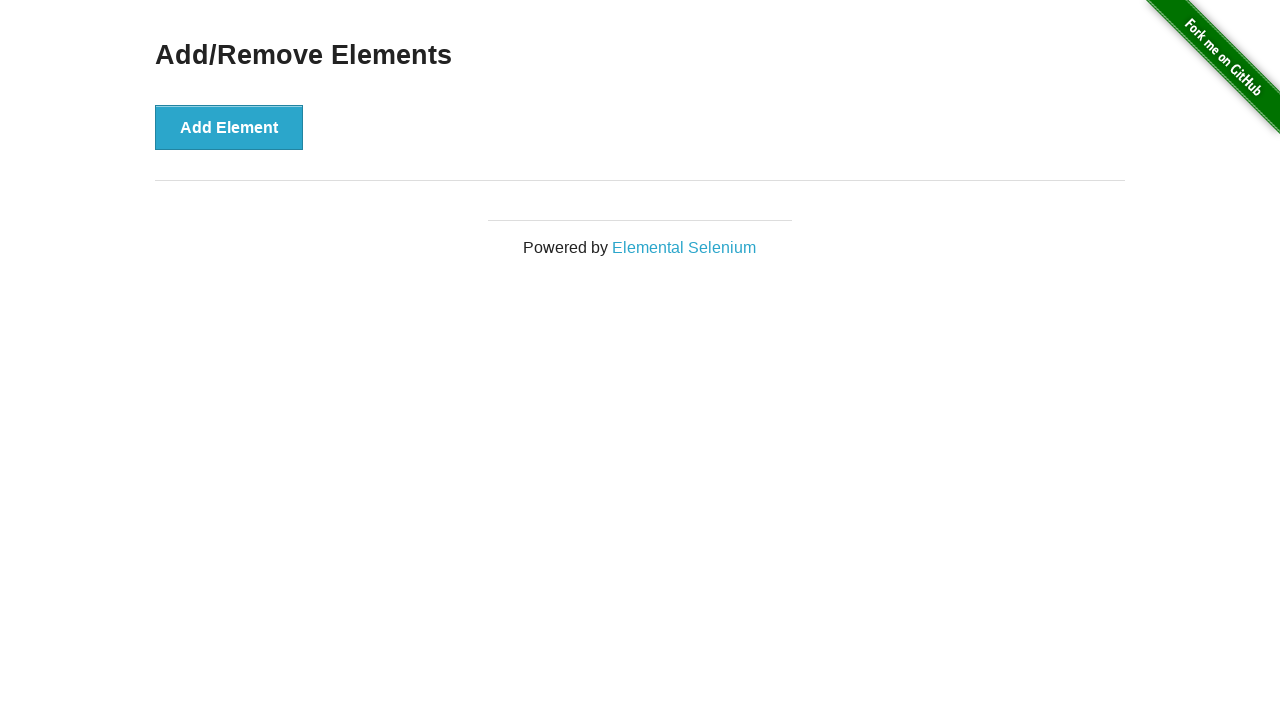

Clicked the Add Element button at (229, 127) on xpath=//button[text()='Add Element']
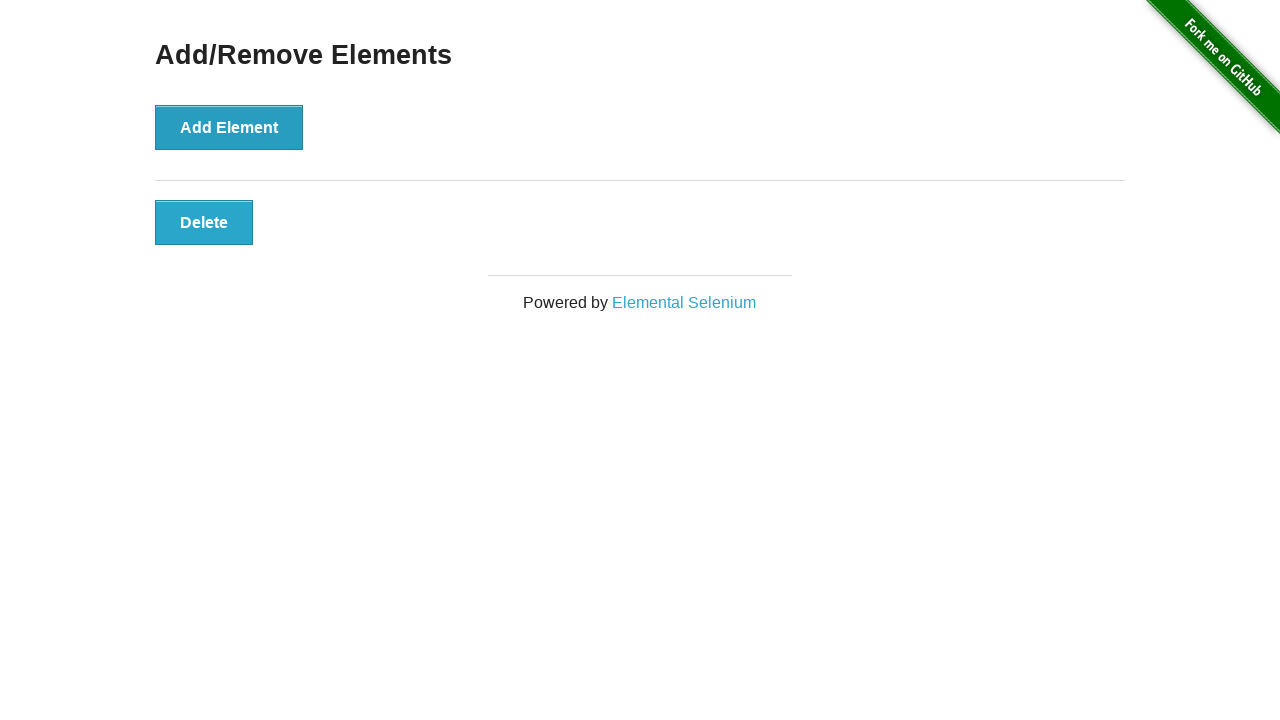

Located the Delete button
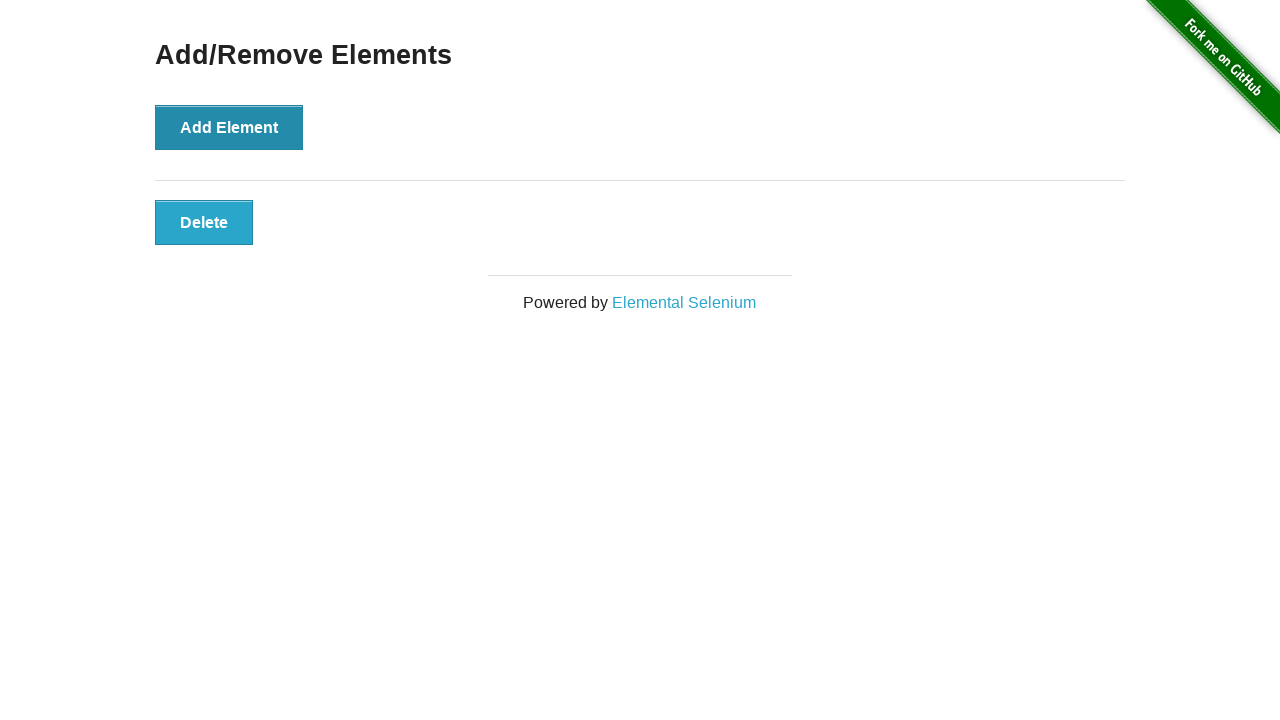

Waited for Delete button to appear
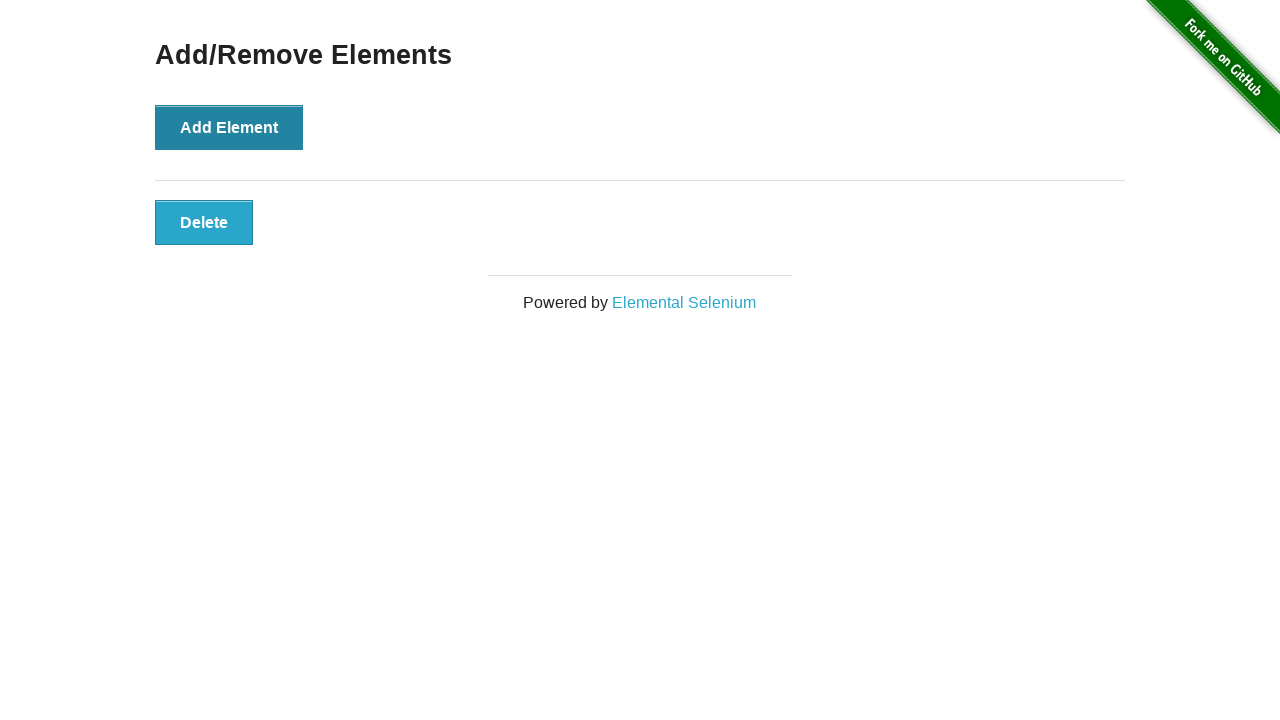

Verified Delete button text is correct
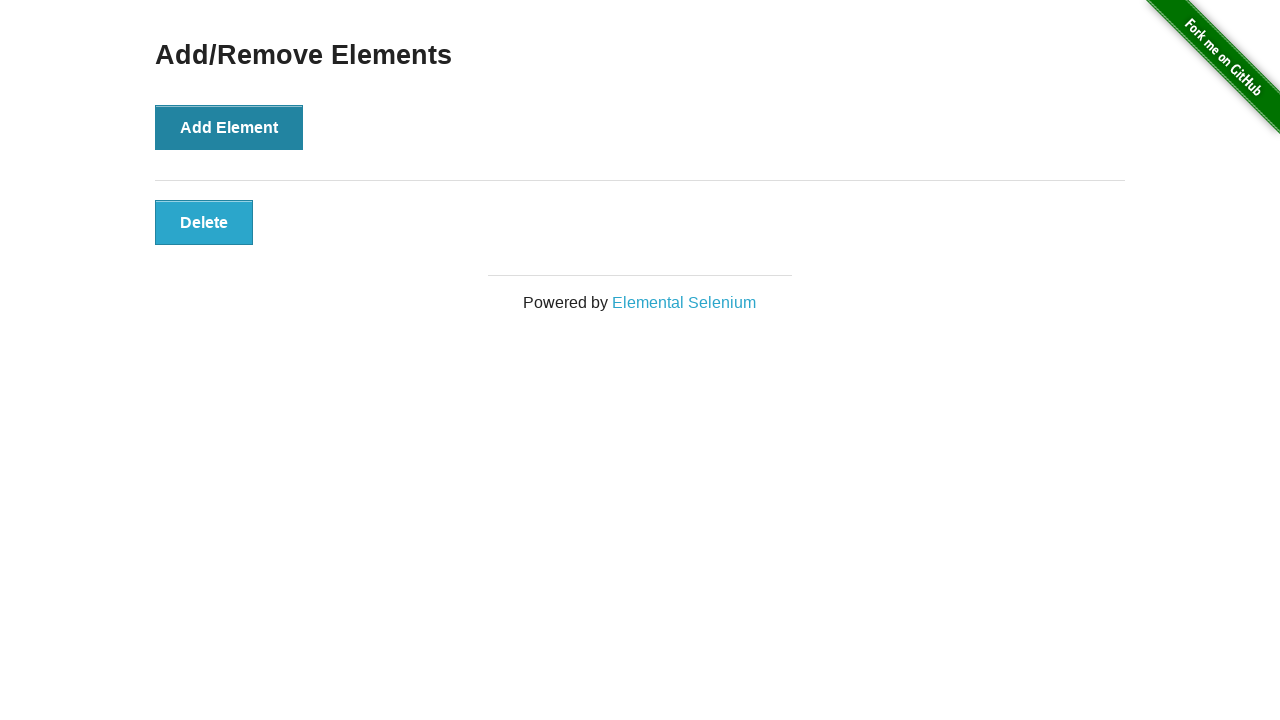

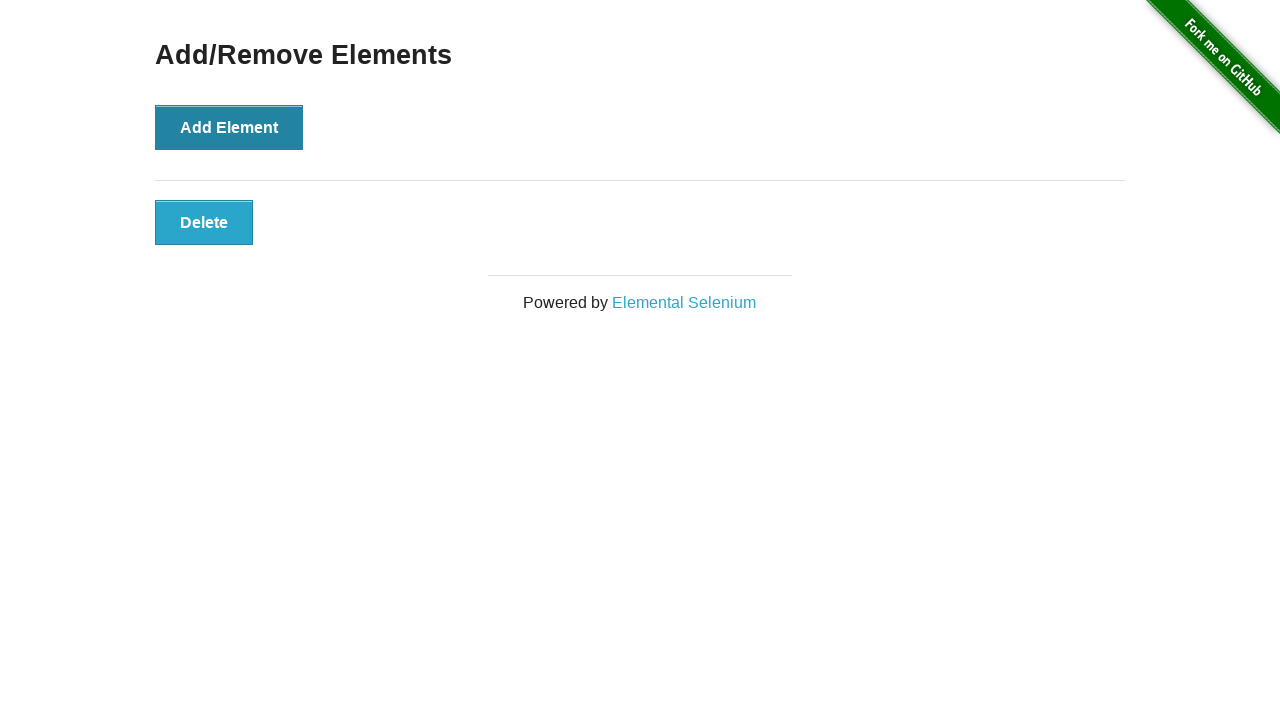